Tests sorting the Due column in ascending order on the second table using semantic class locators that work in older browsers

Starting URL: http://the-internet.herokuapp.com/tables

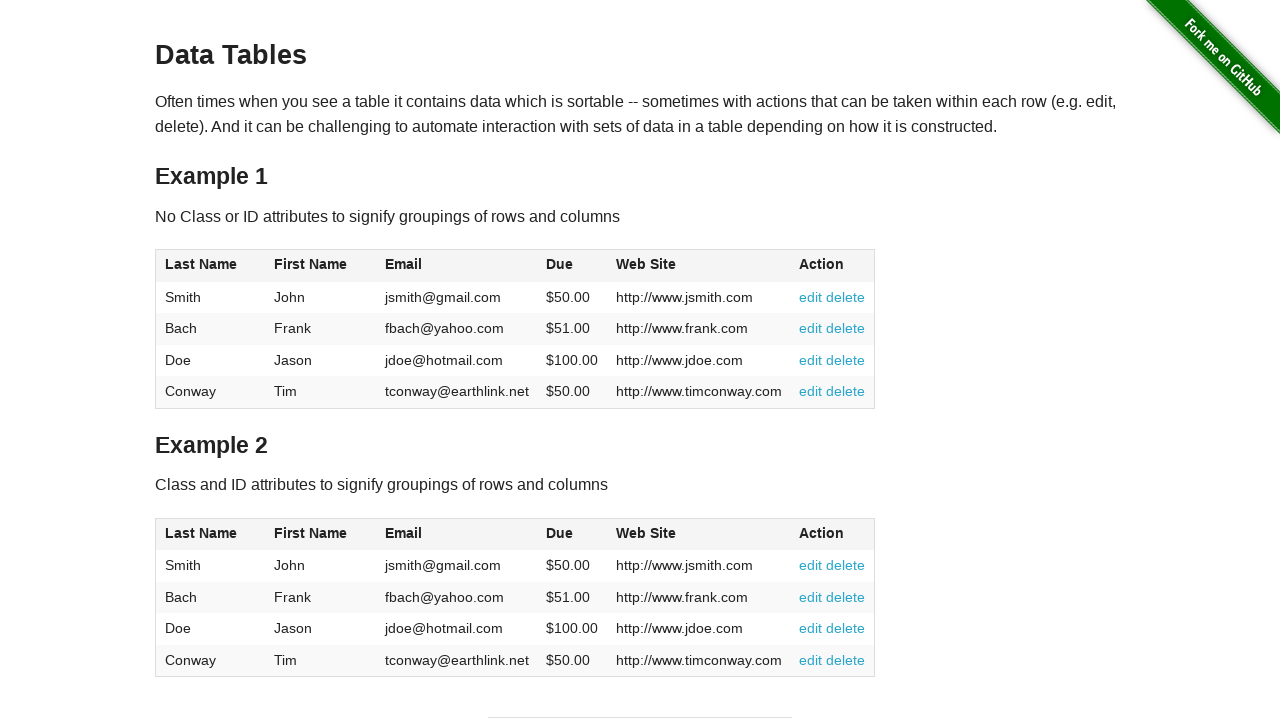

Waited for Due column header in second table to be present
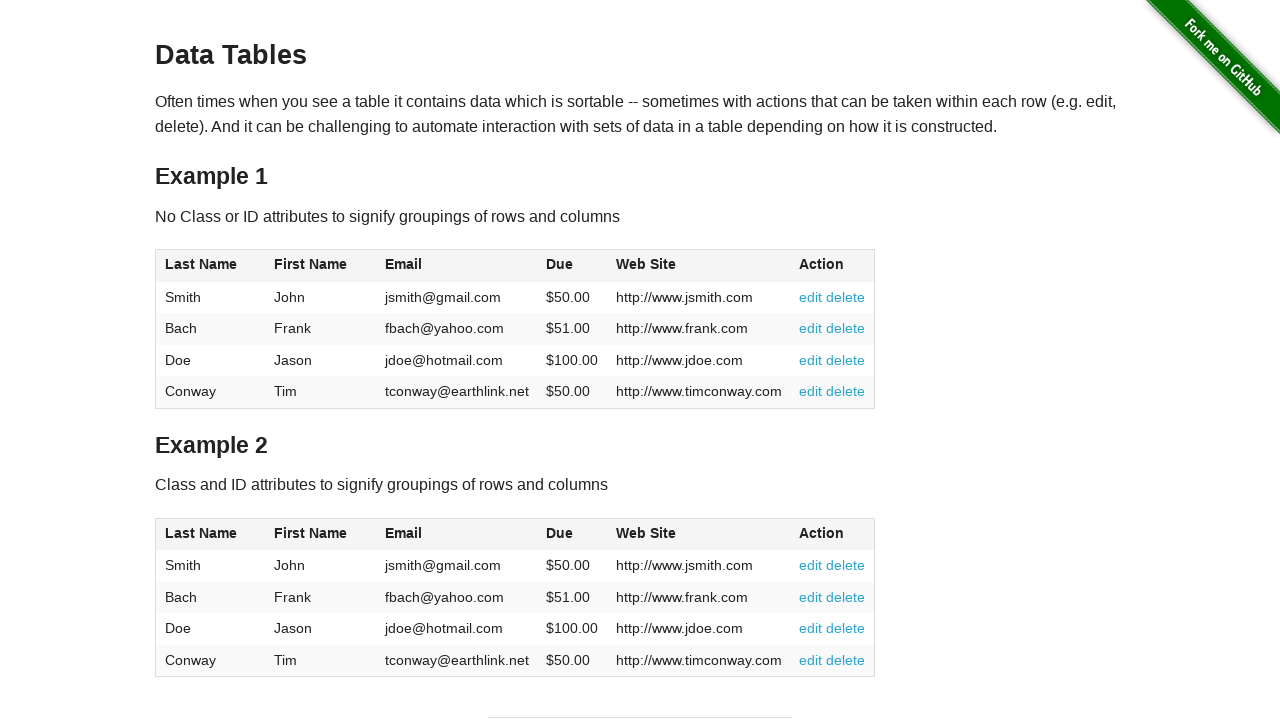

Clicked Due column header to sort in ascending order at (560, 533) on #table2 thead .dues
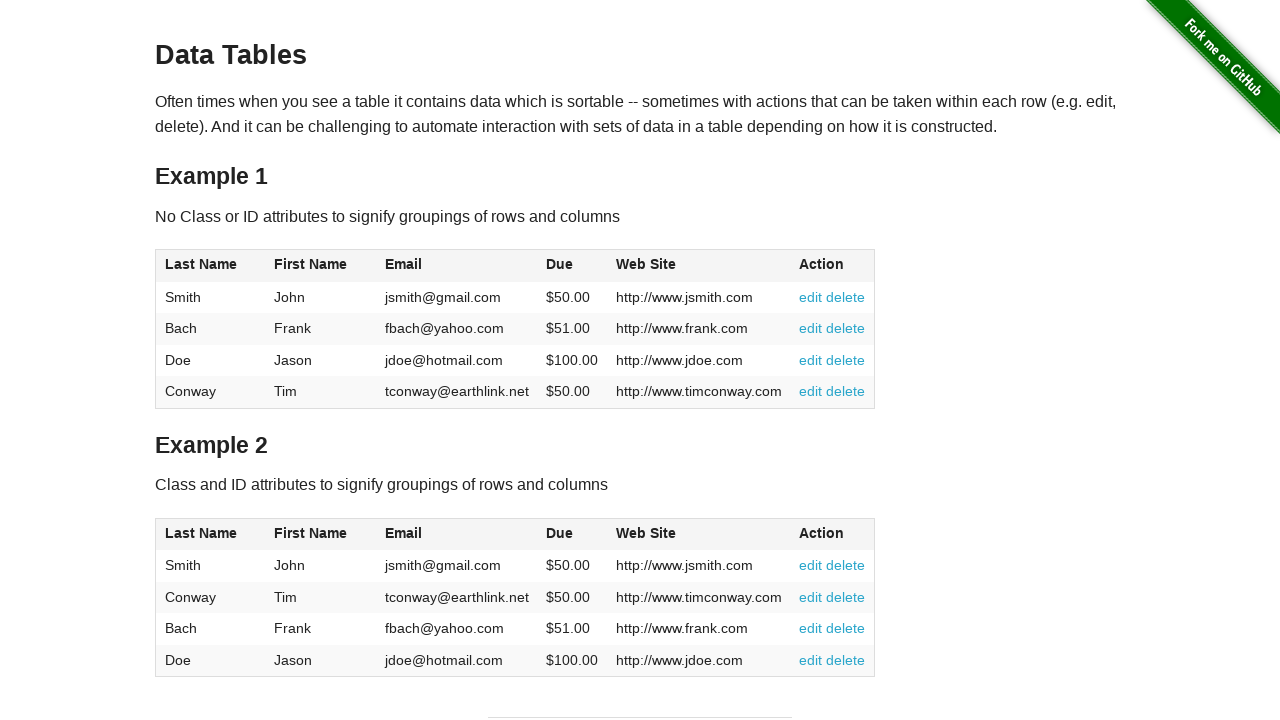

Verified Due column data in second table is present after sorting
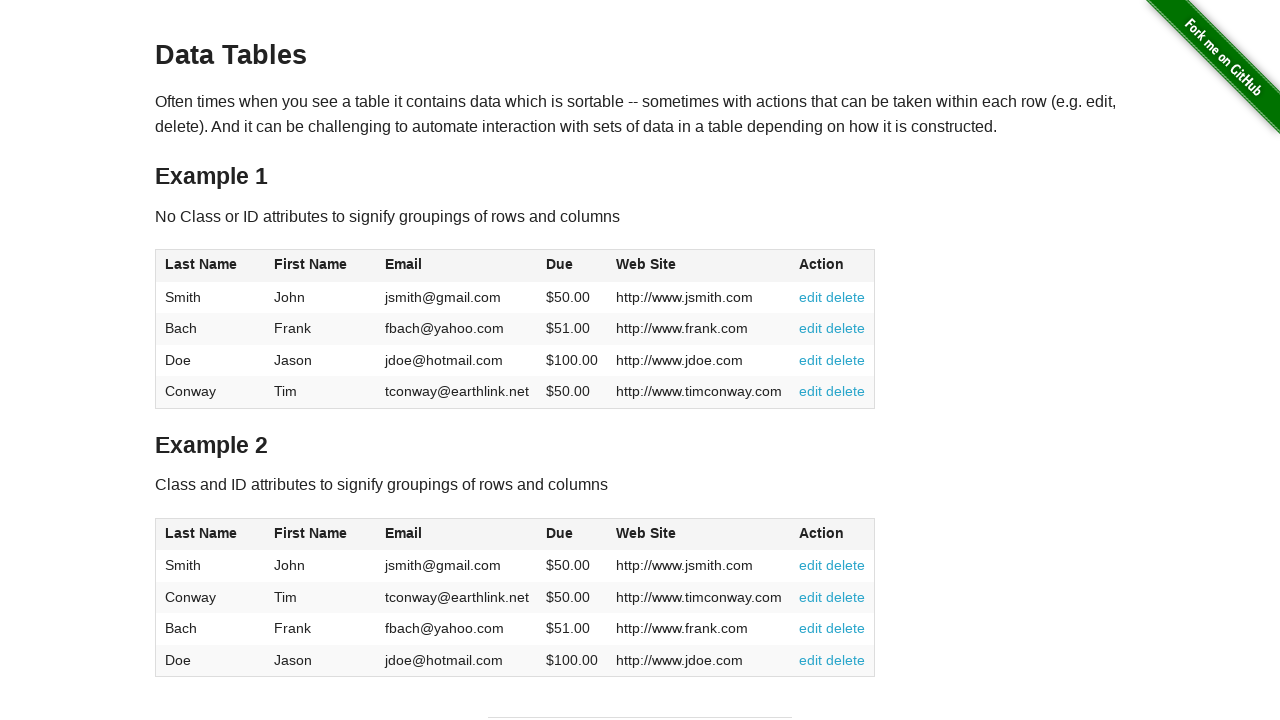

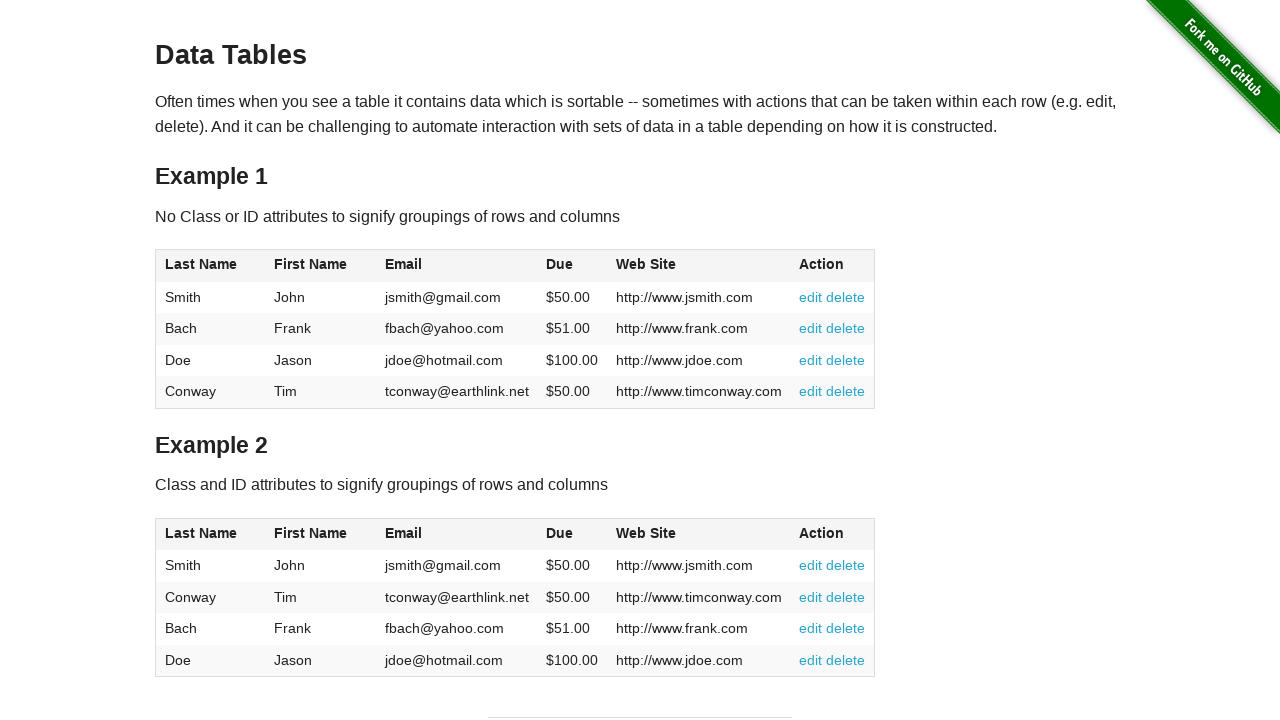